Tests timeout handling by clicking an AJAX button and then clicking the success element

Starting URL: http://uitestingplayground.com/ajax

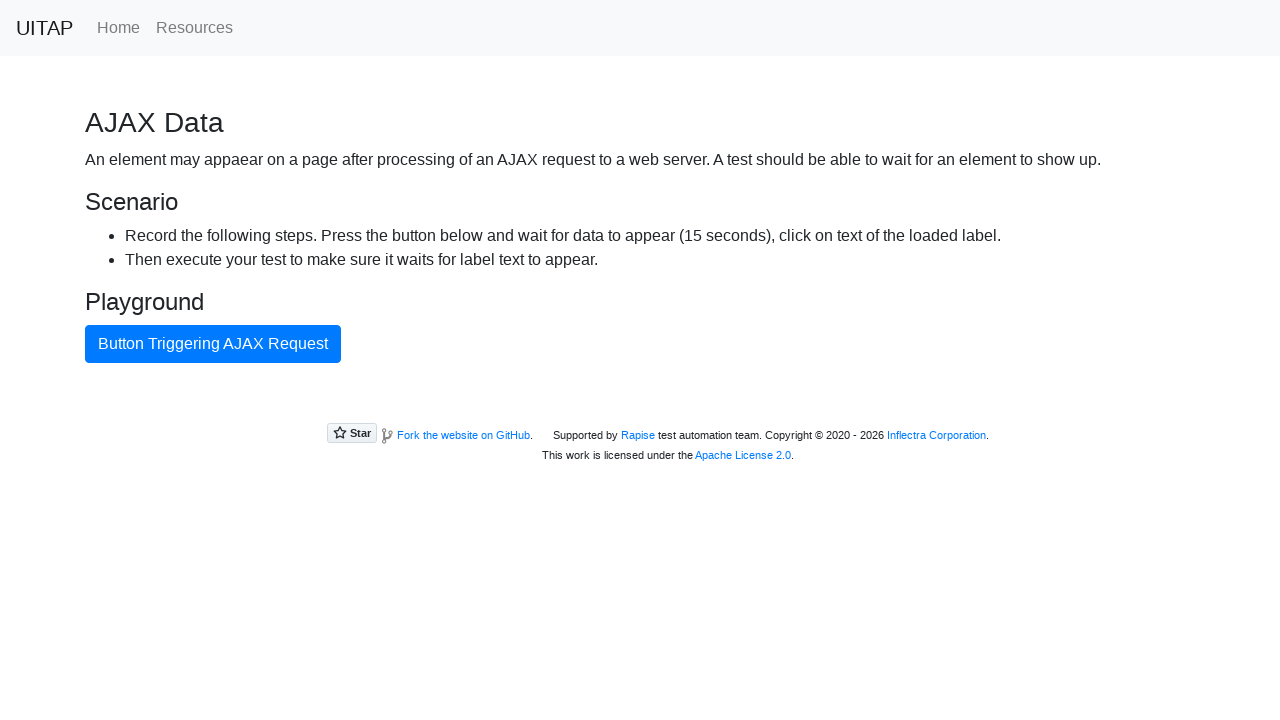

Clicked button triggering AJAX request at (213, 344) on internal:text="Button Triggering AJAX Request"i
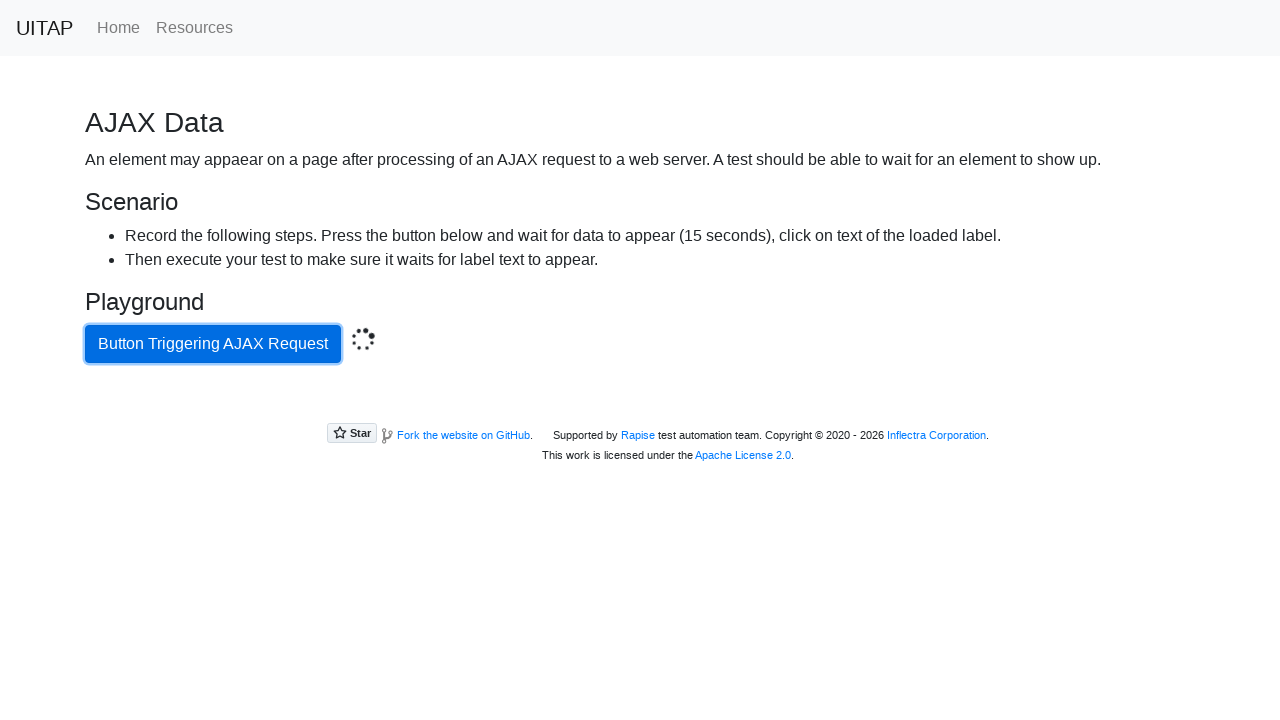

Located success button element
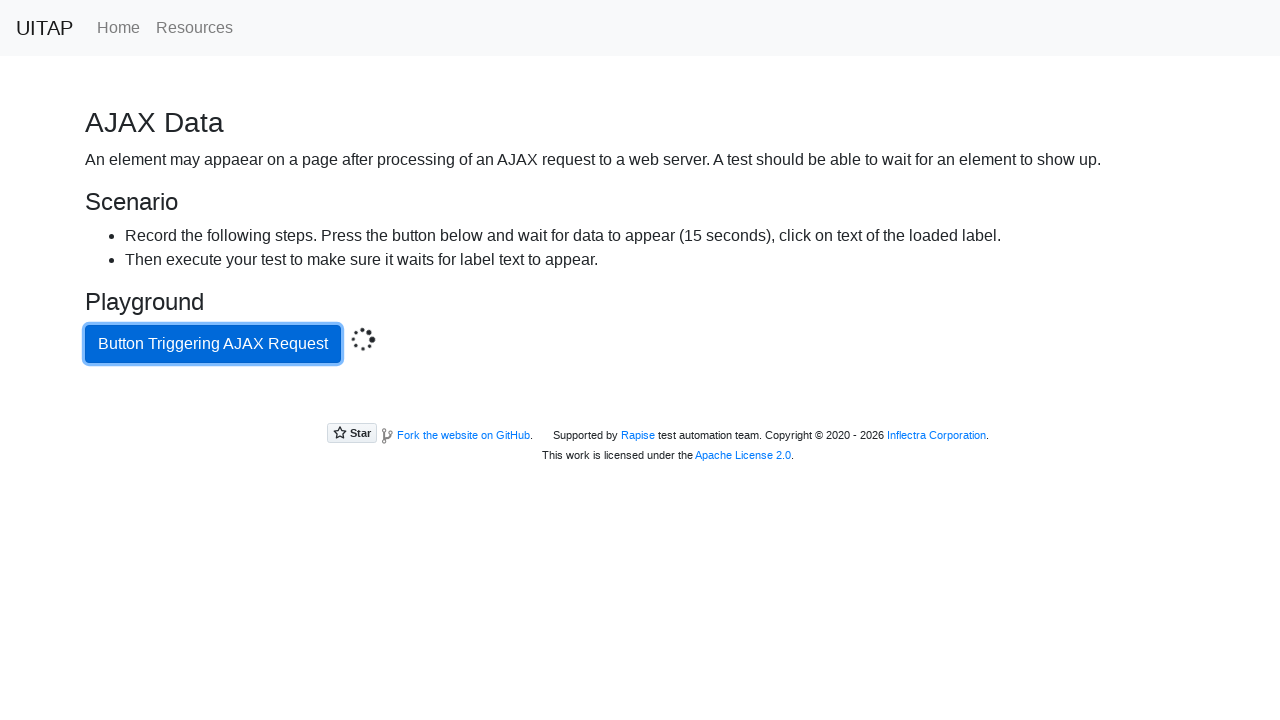

Clicked success button after AJAX response at (640, 405) on .bg-success
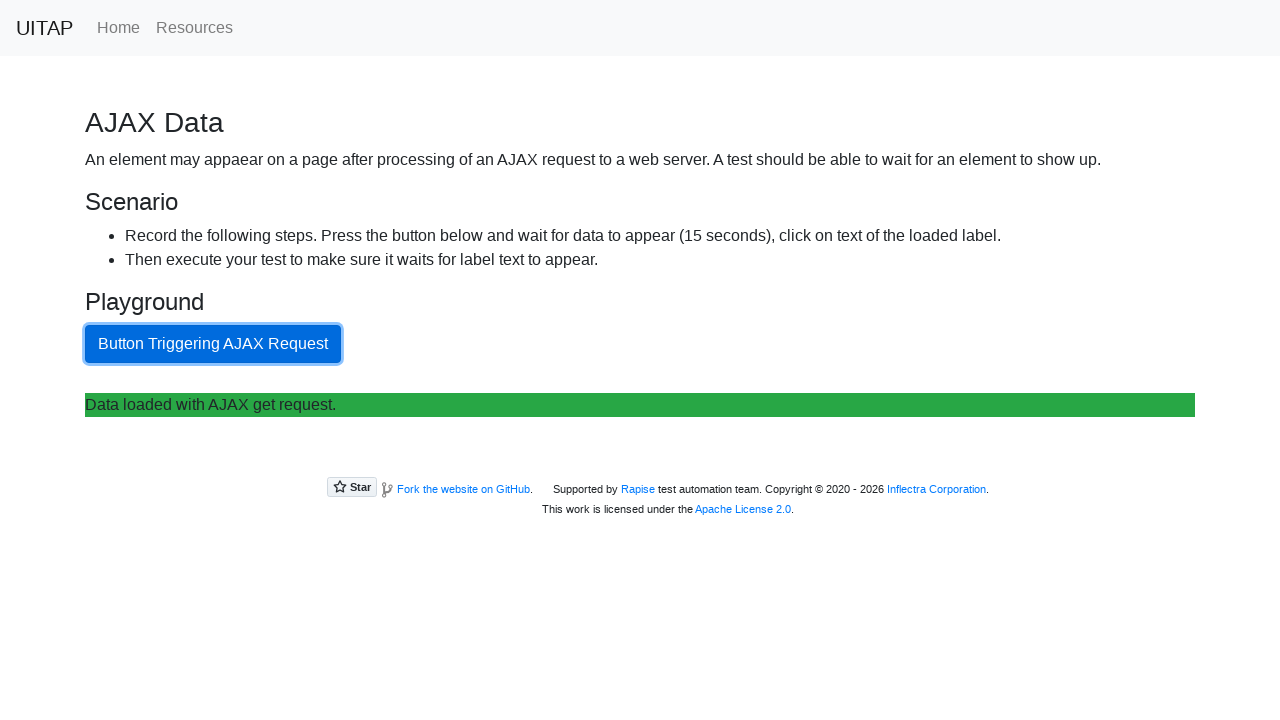

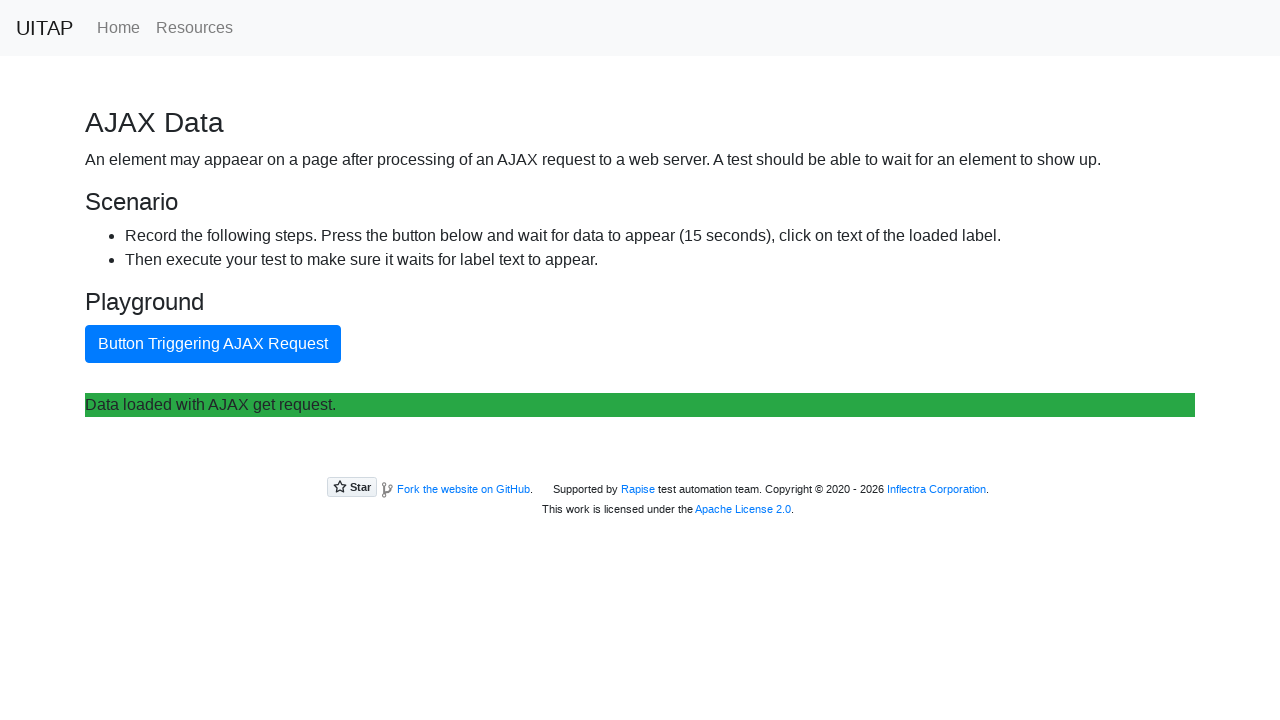